Tests the addValue functionality by typing text and numbers into a search input field

Starting URL: https://v5.webdriver.io

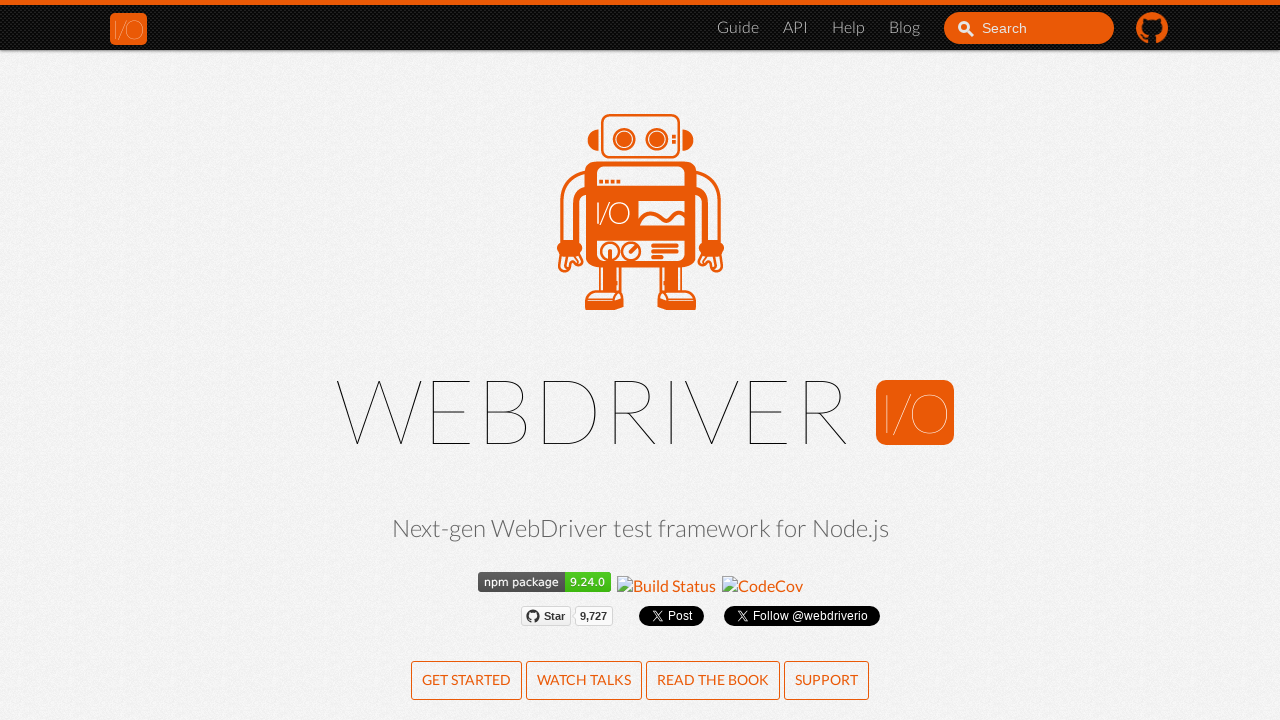

Filled search input with 'test' on #search_input_react
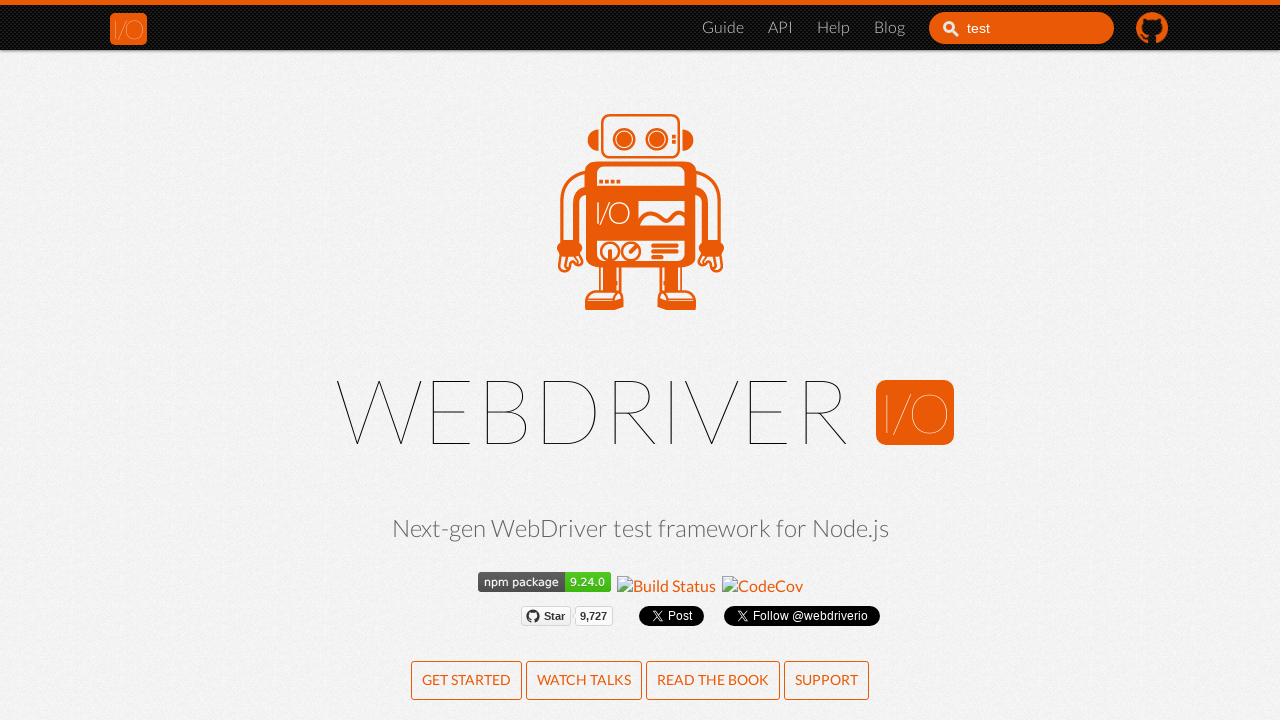

Appended '123' to the search input field on #search_input_react
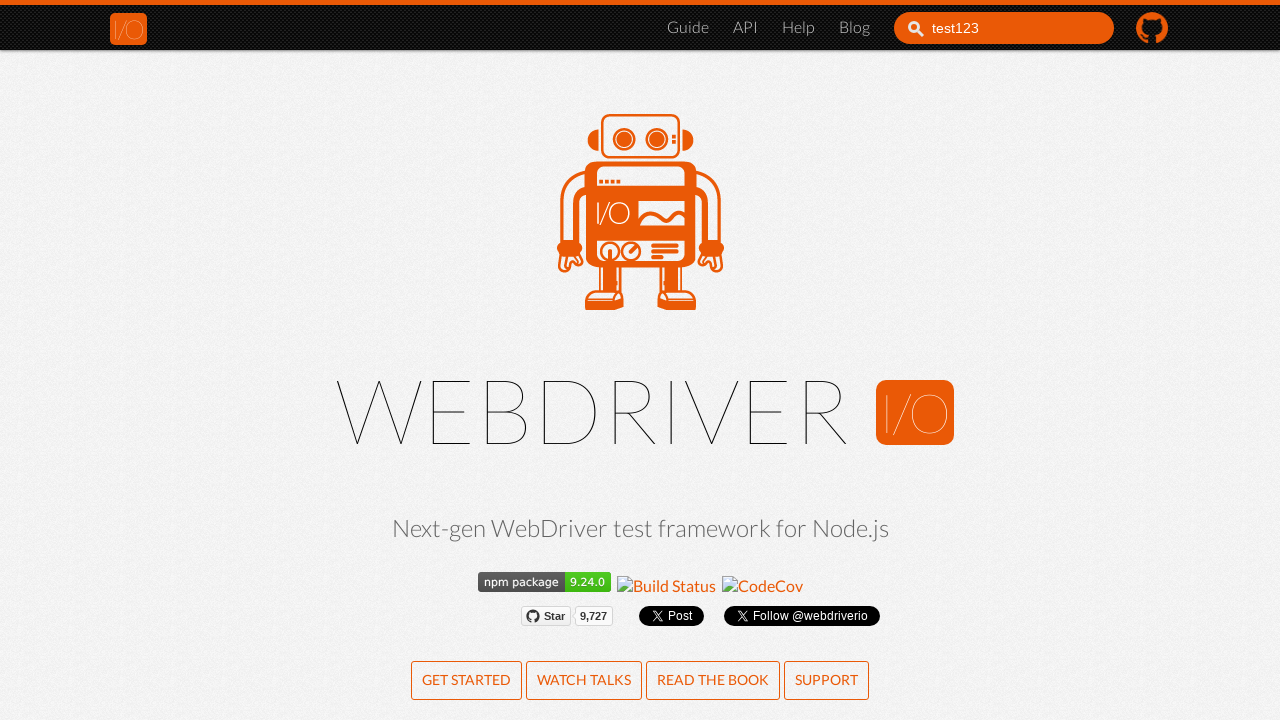

Retrieved input value from search field
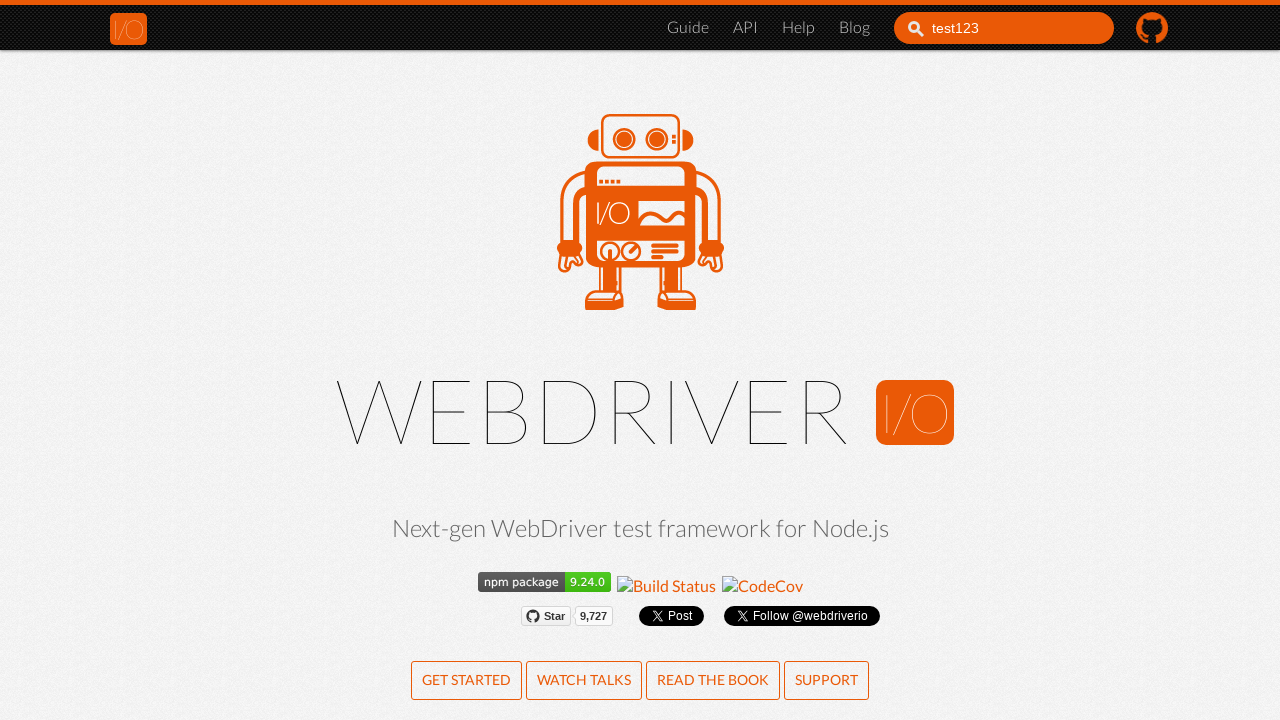

Verified combined value 'test123' in search input
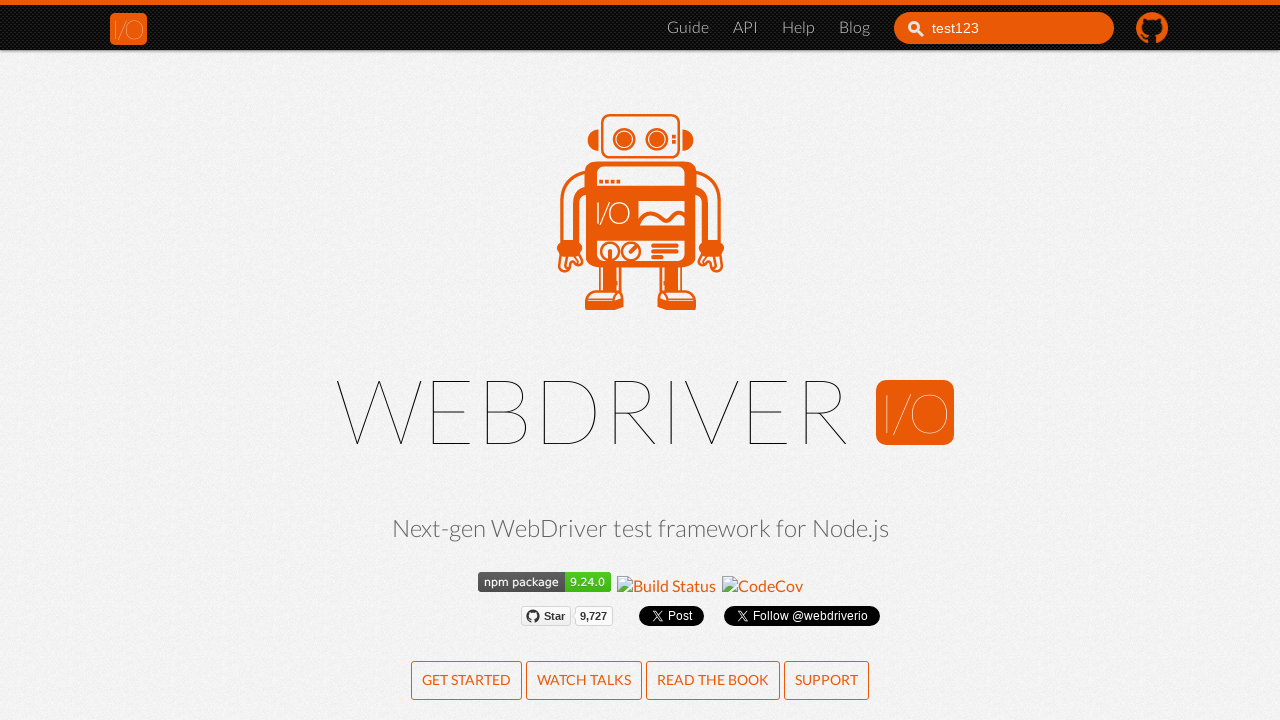

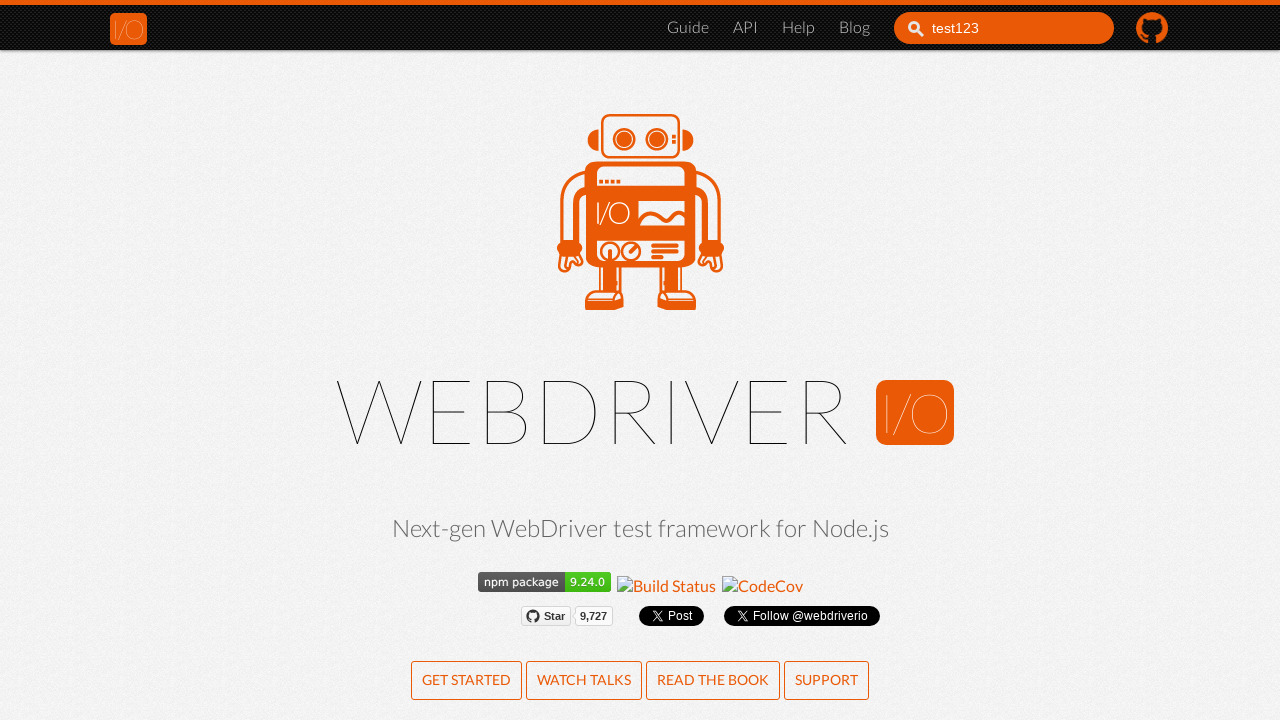